Tests that submitting the login form with username filled but password empty displays the error message "Epic sadface: Password is required"

Starting URL: https://www.saucedemo.com/

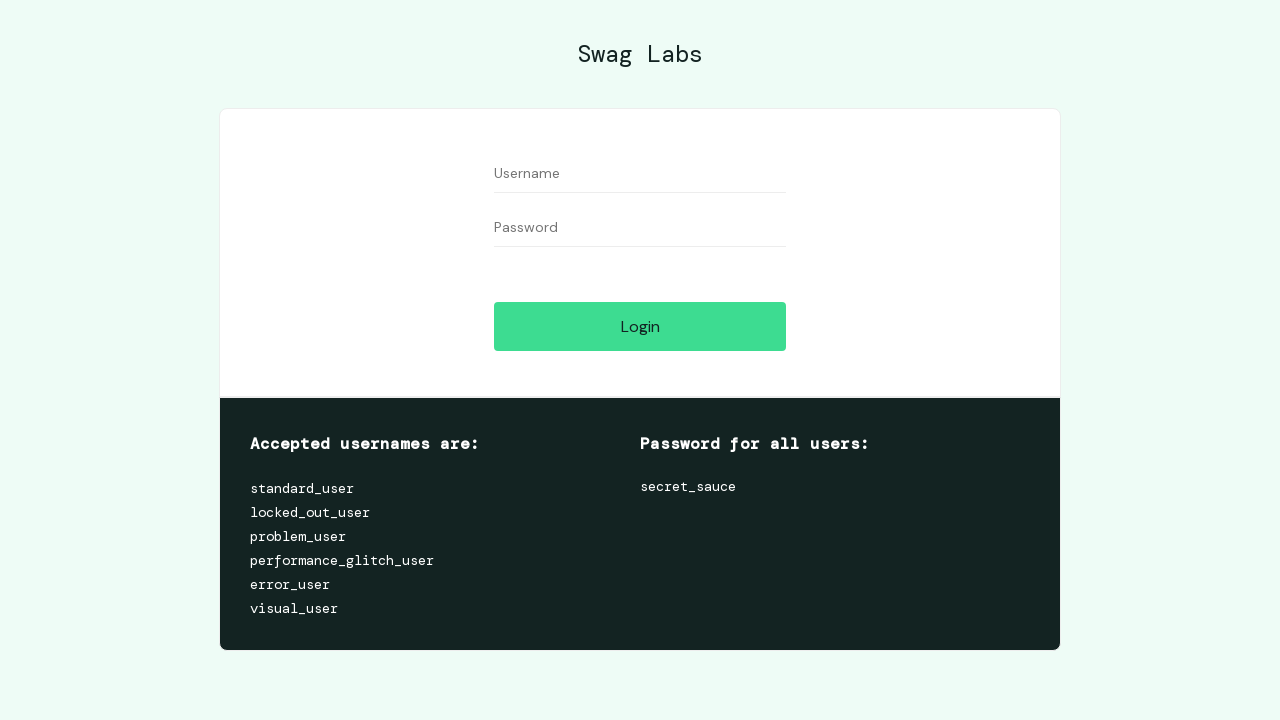

Navigated to Sauce Demo login page
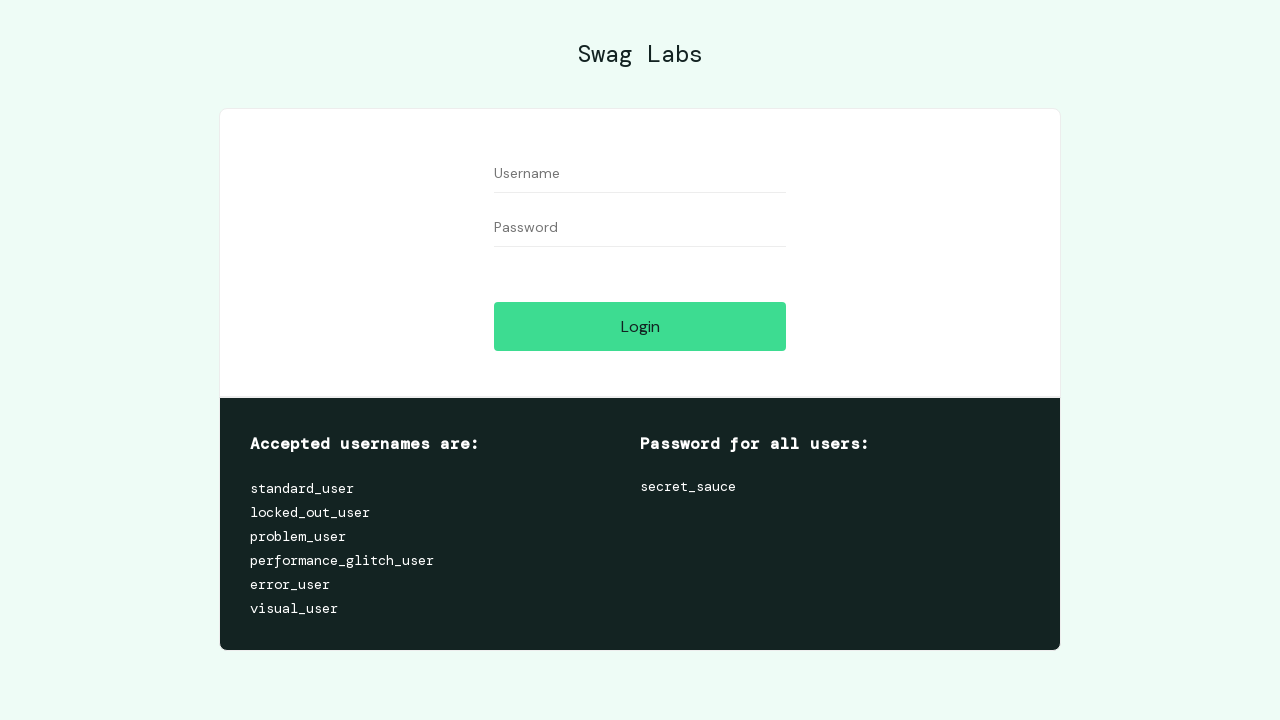

Filled username field with 'standard_user' on #user-name
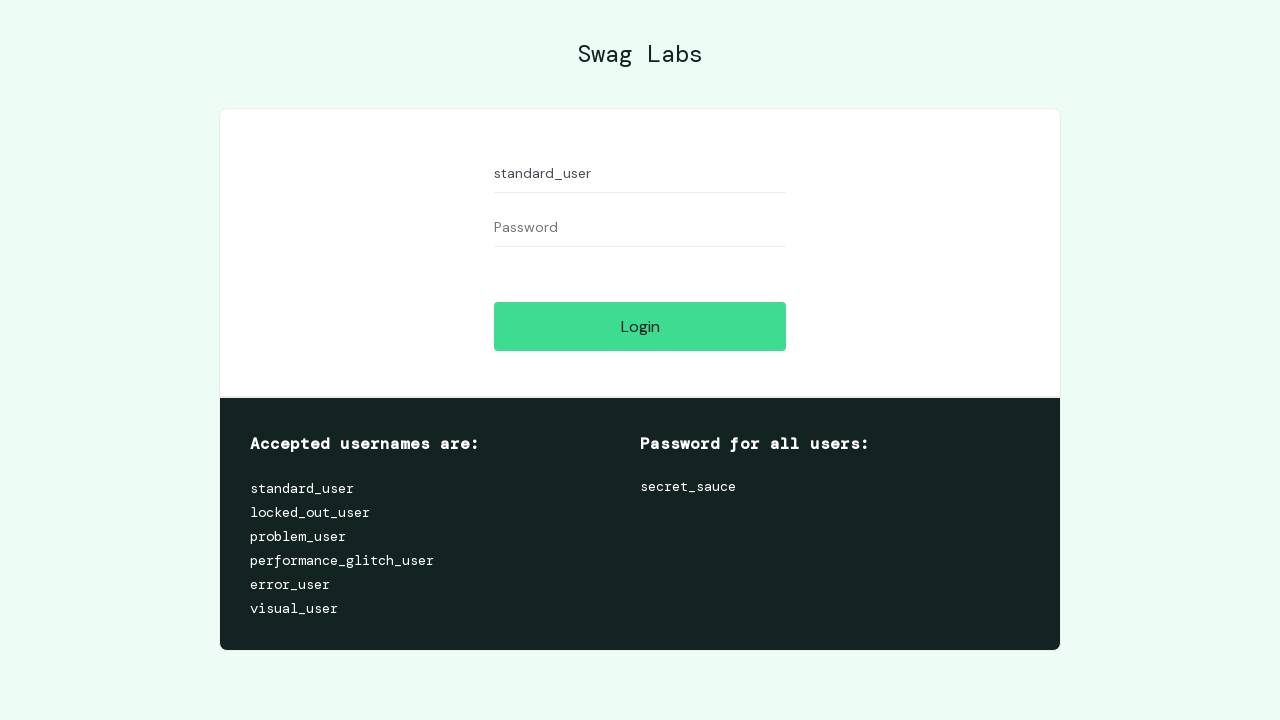

Clicked login button with password field empty at (640, 326) on #login-button
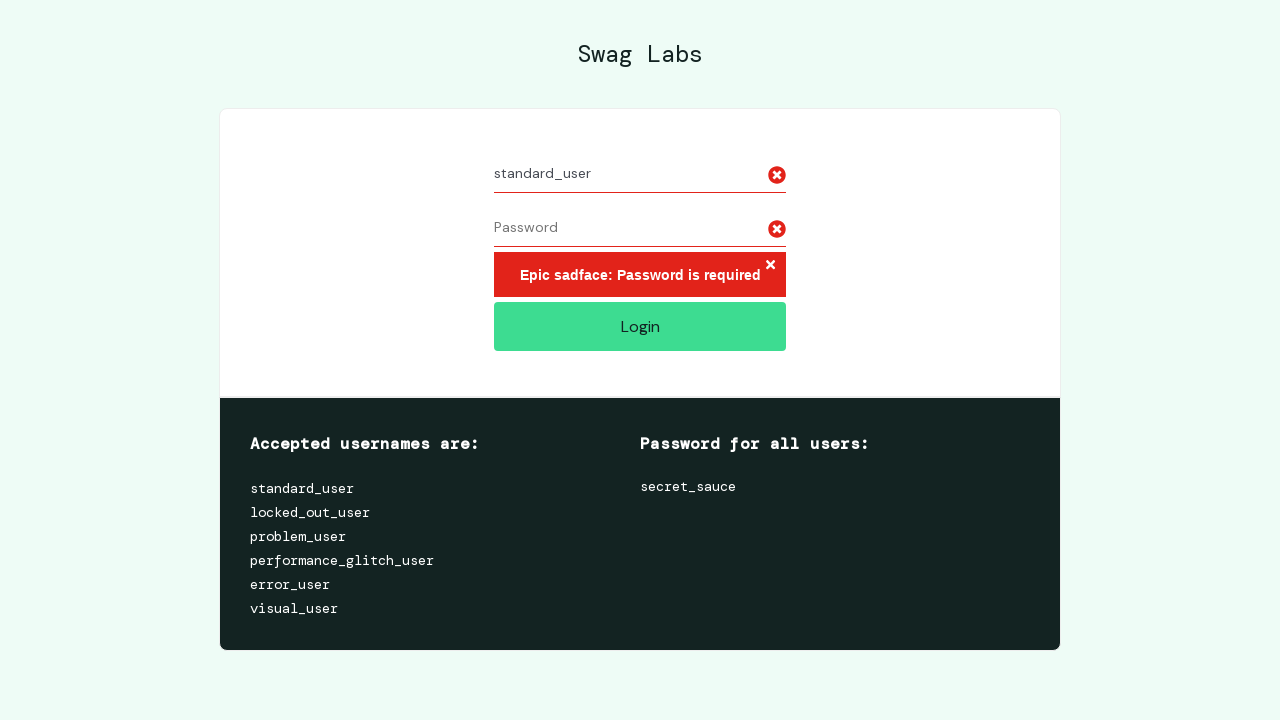

Error message container appeared
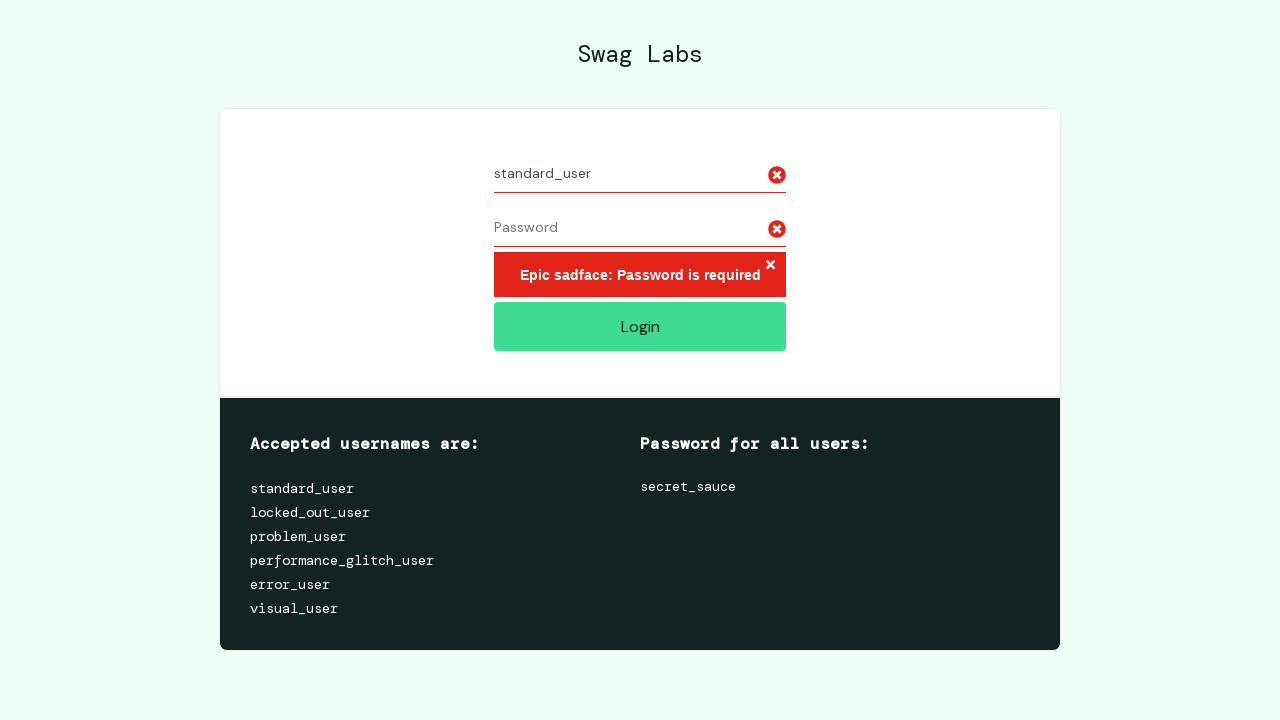

Retrieved error message text
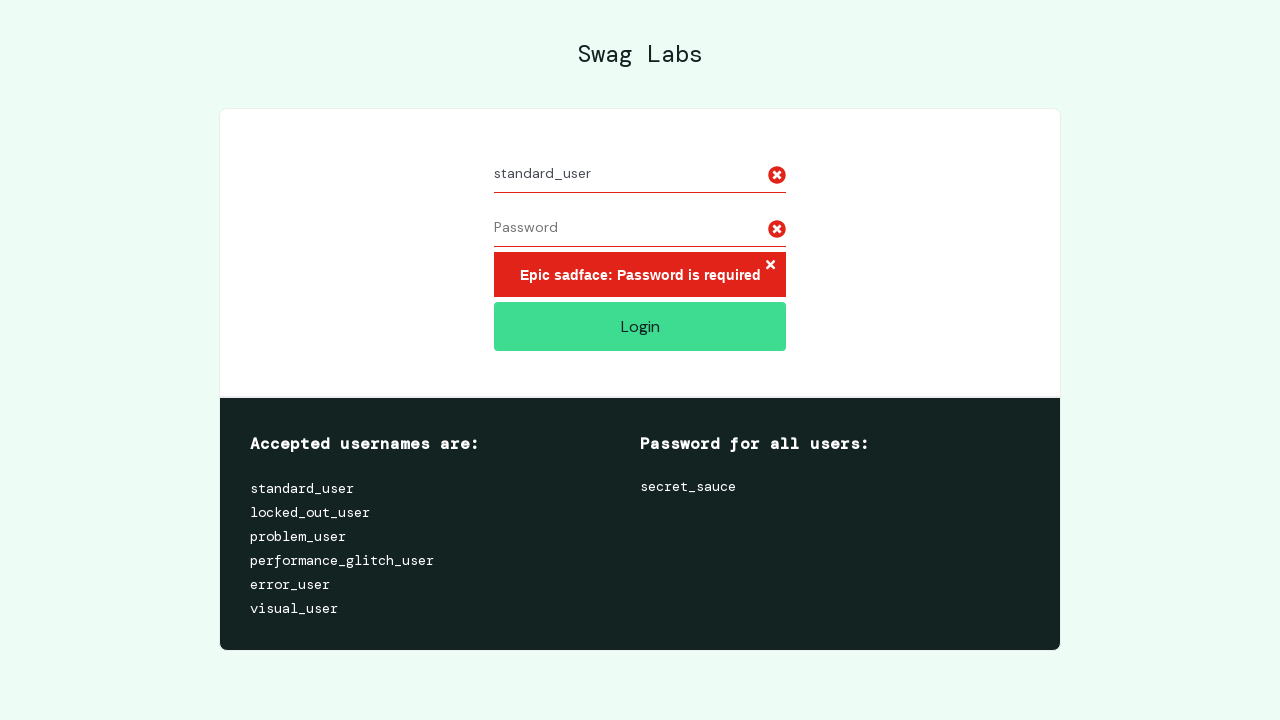

Verified error message 'Epic sadface: Password is required' is displayed
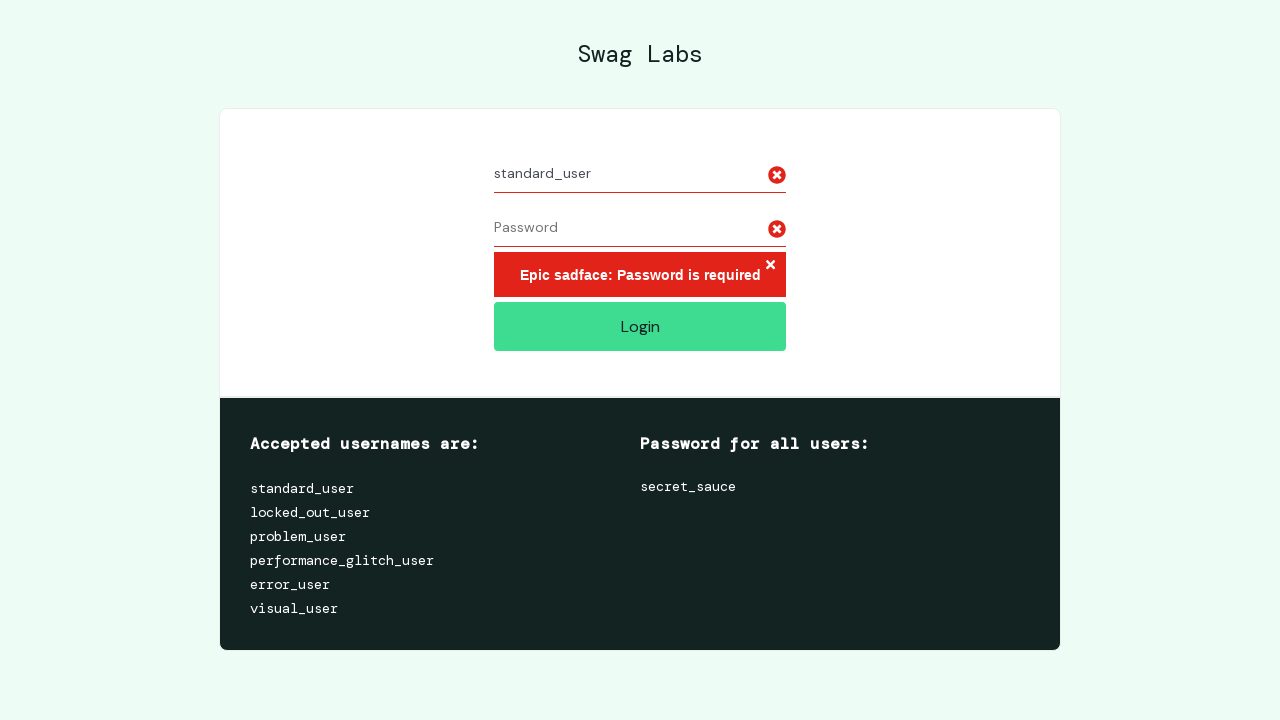

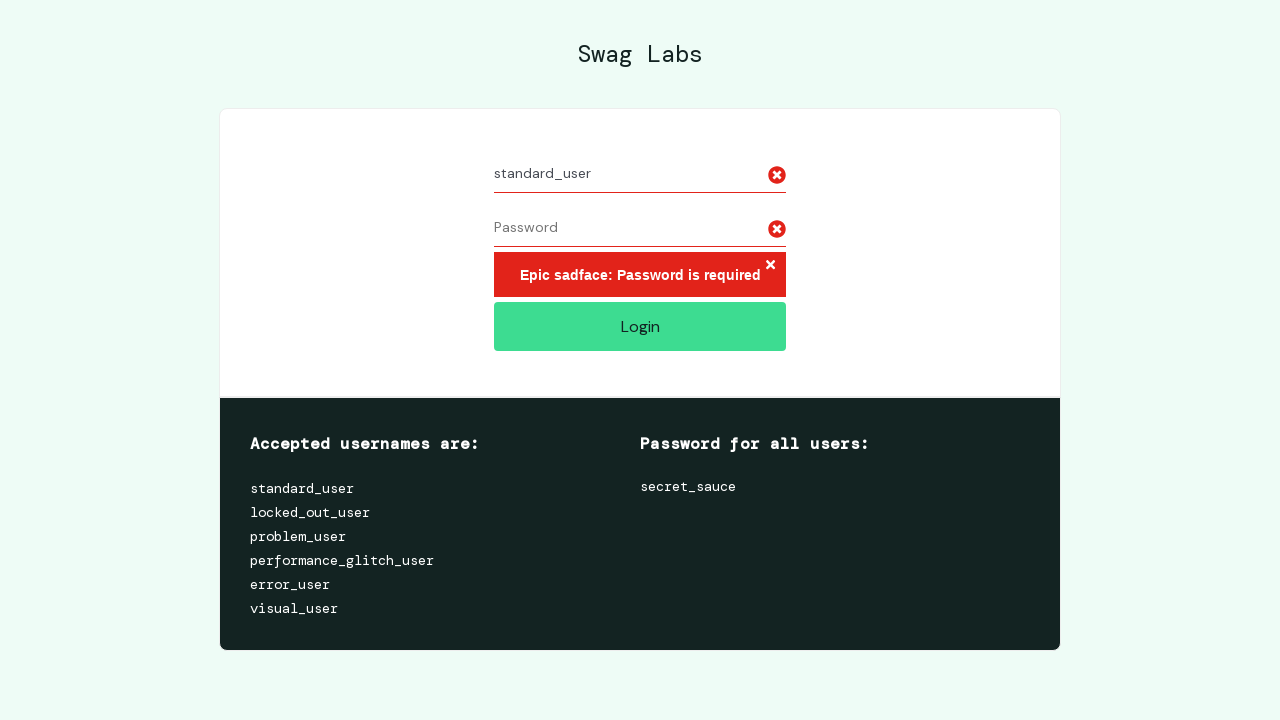